Tests a web form by filling a text field and submitting the form

Starting URL: https://www.selenium.dev/selenium/web/web-form.html

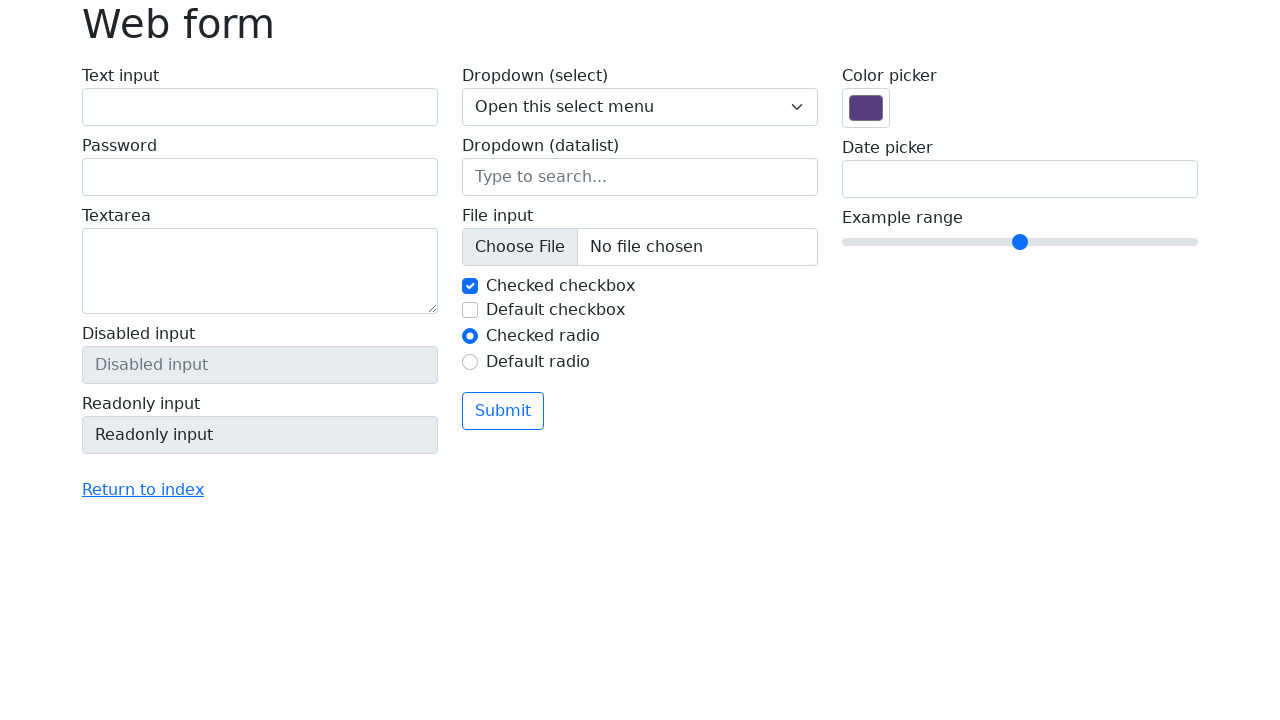

Filled text field with 'Selenium' on input[name='my-text']
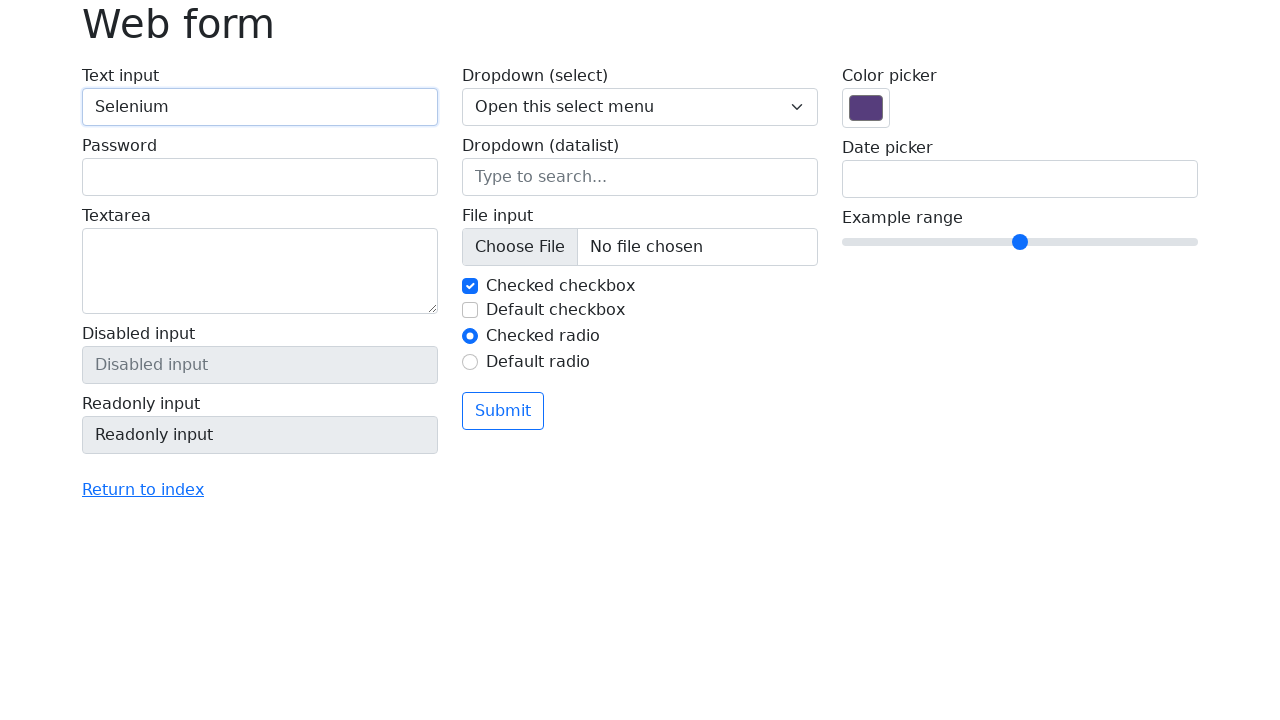

Clicked submit button to submit form at (503, 411) on button
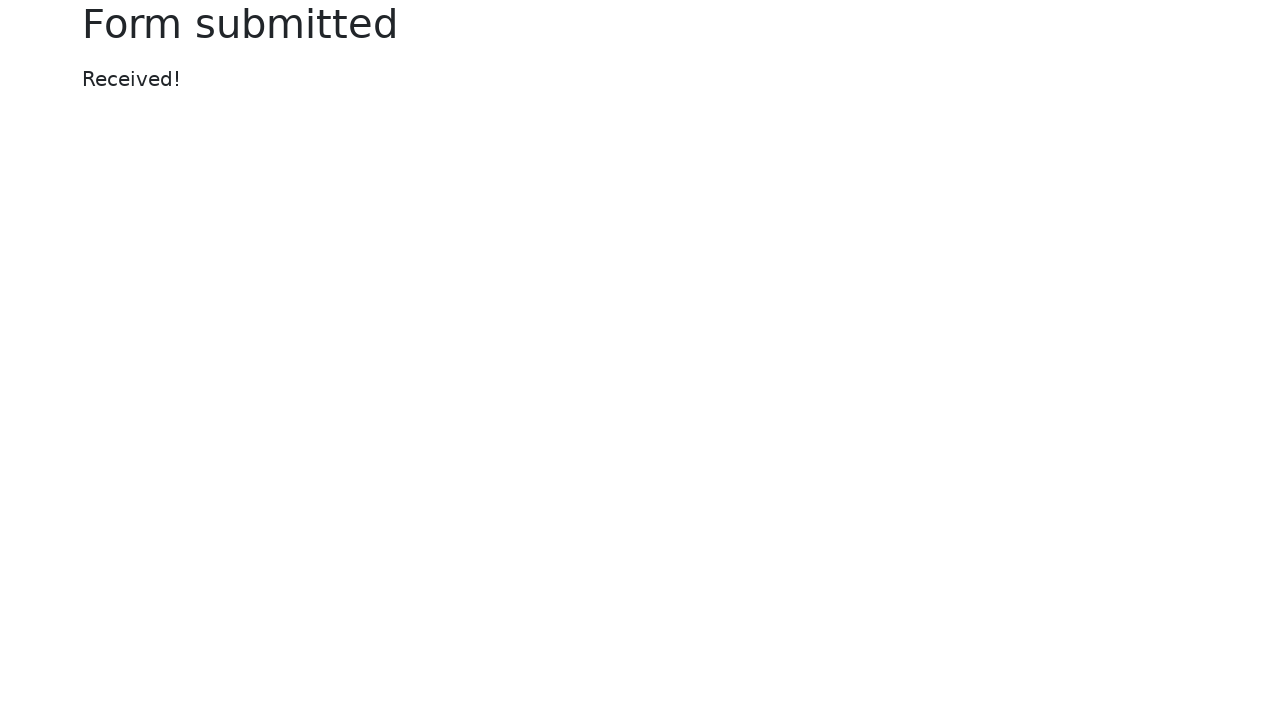

Form submission message appeared
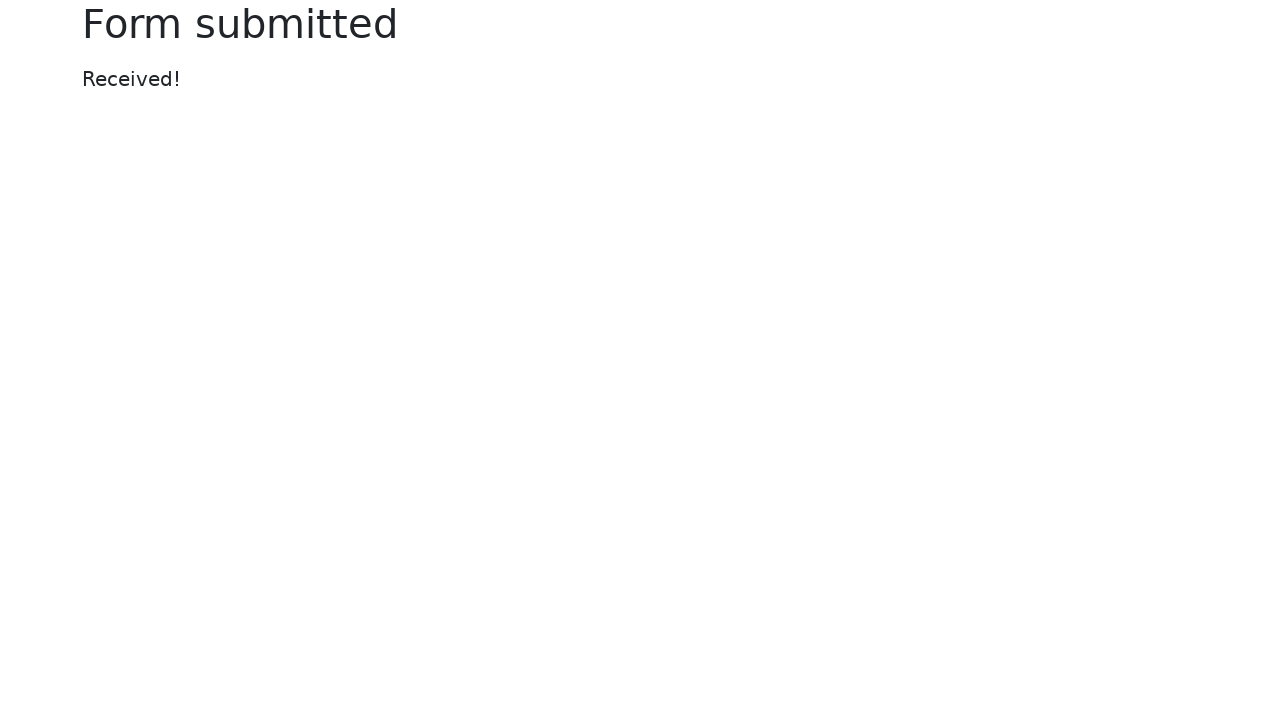

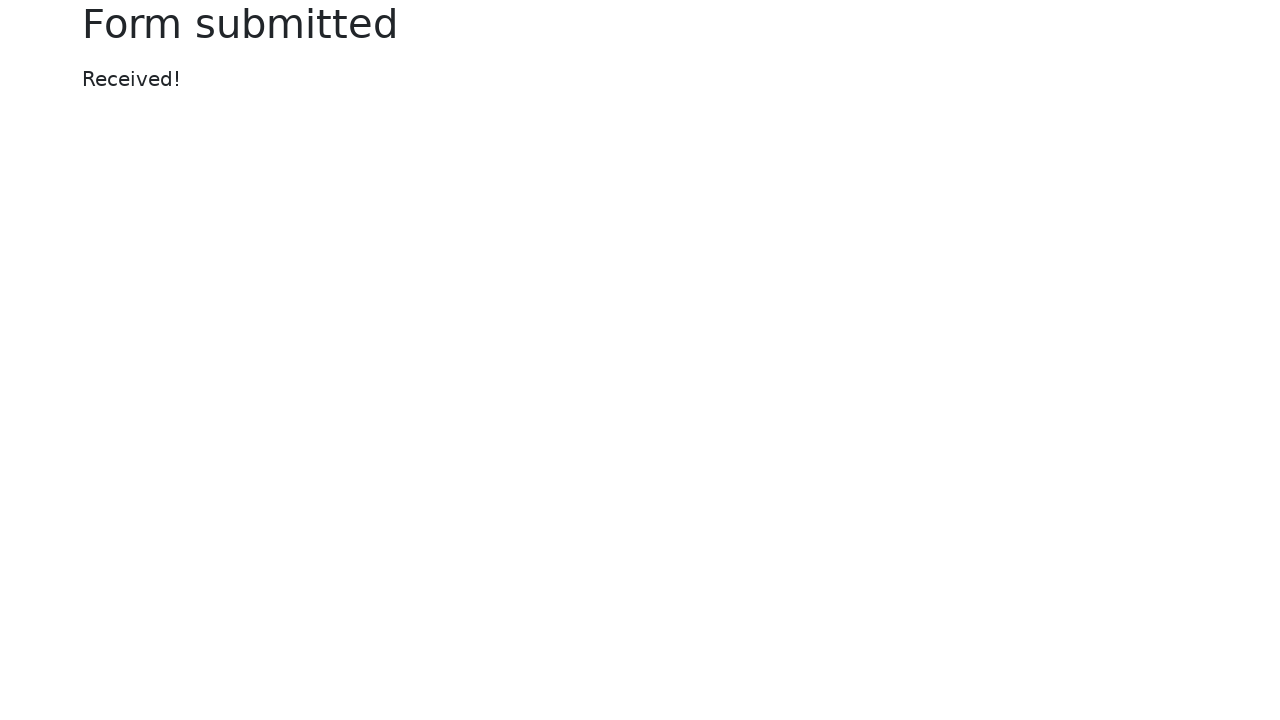